Tests HTML5 form validation by submitting forms with missing and invalid fields to verify validation messages

Starting URL: https://automationfc.github.io/html5/index.html

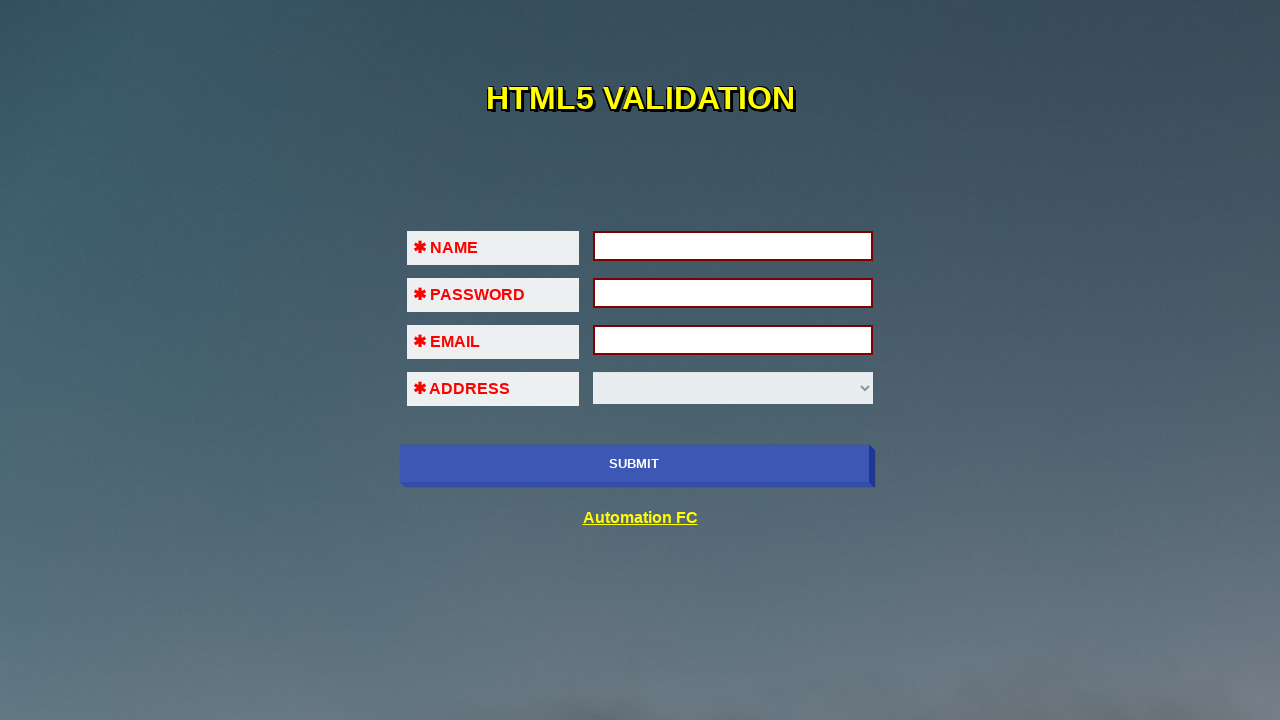

Clicked submit button without filling any fields to test validation at (634, 464) on xpath=//input[@name='submit-btn']
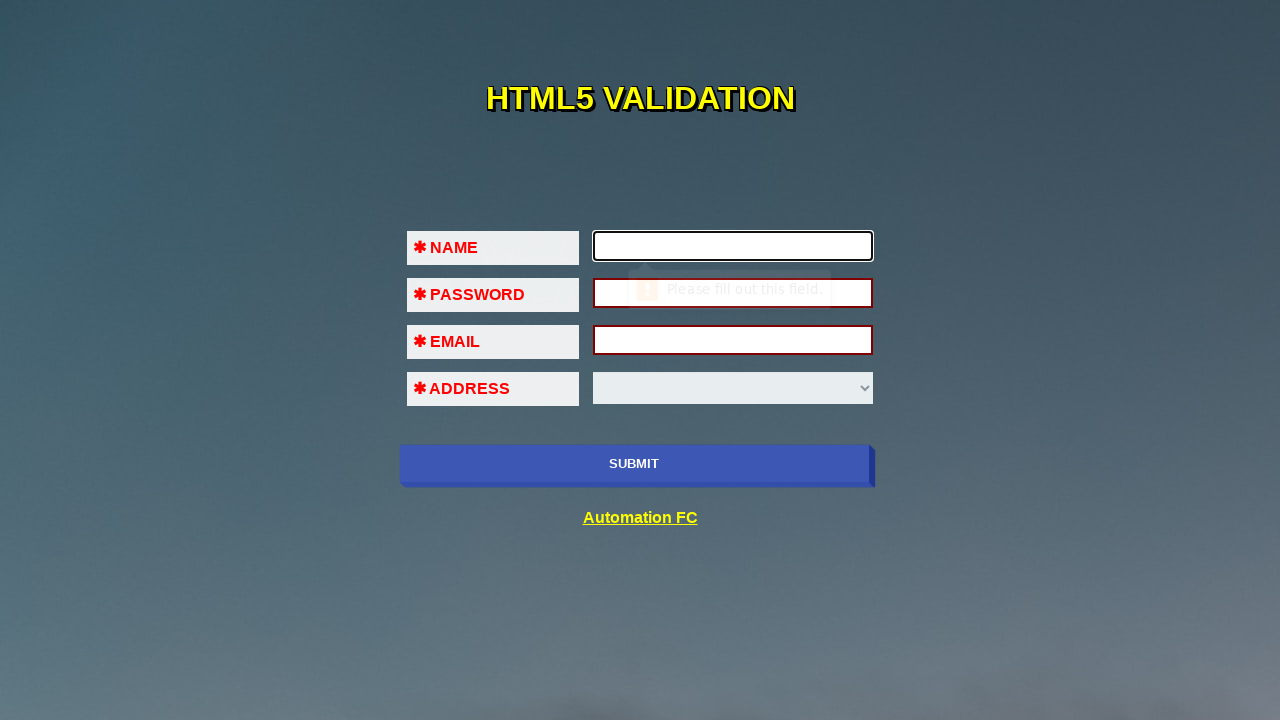

Filled name field with 'John' on //input[@id='fname']
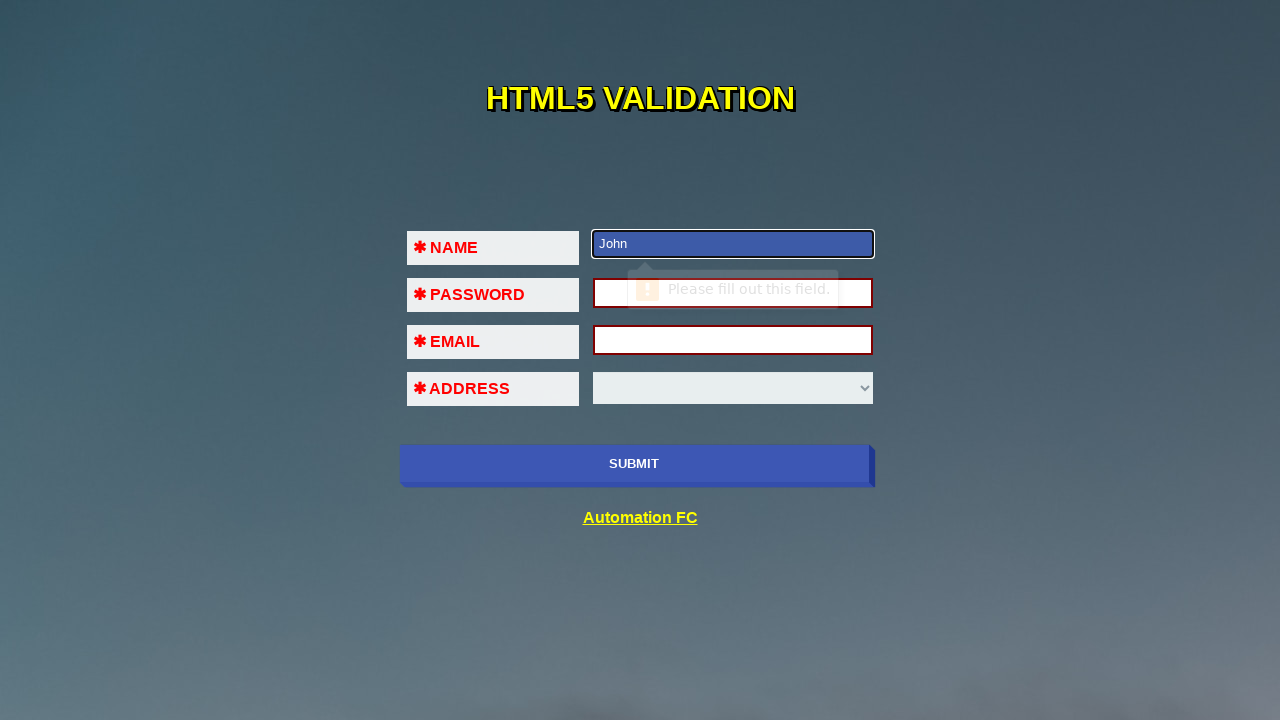

Clicked submit button after filling name field at (634, 464) on xpath=//input[@name='submit-btn']
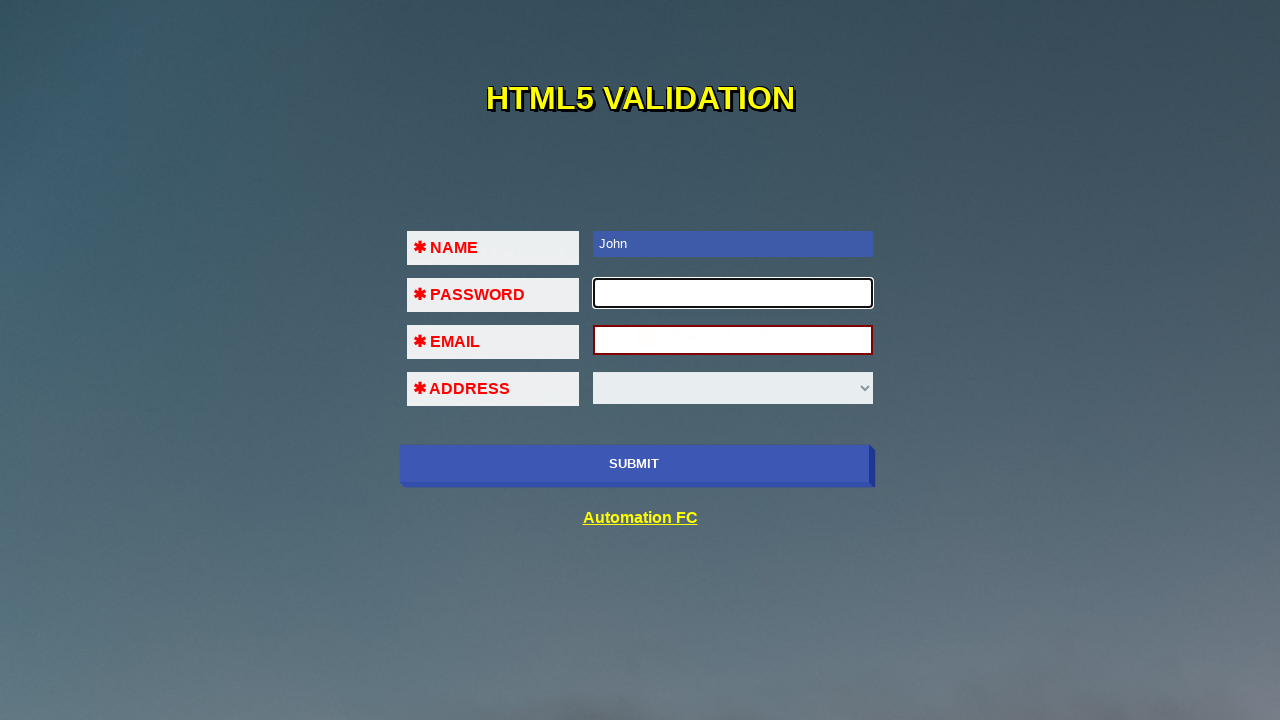

Filled password field with 'Pass123' on //input[@id='pass']
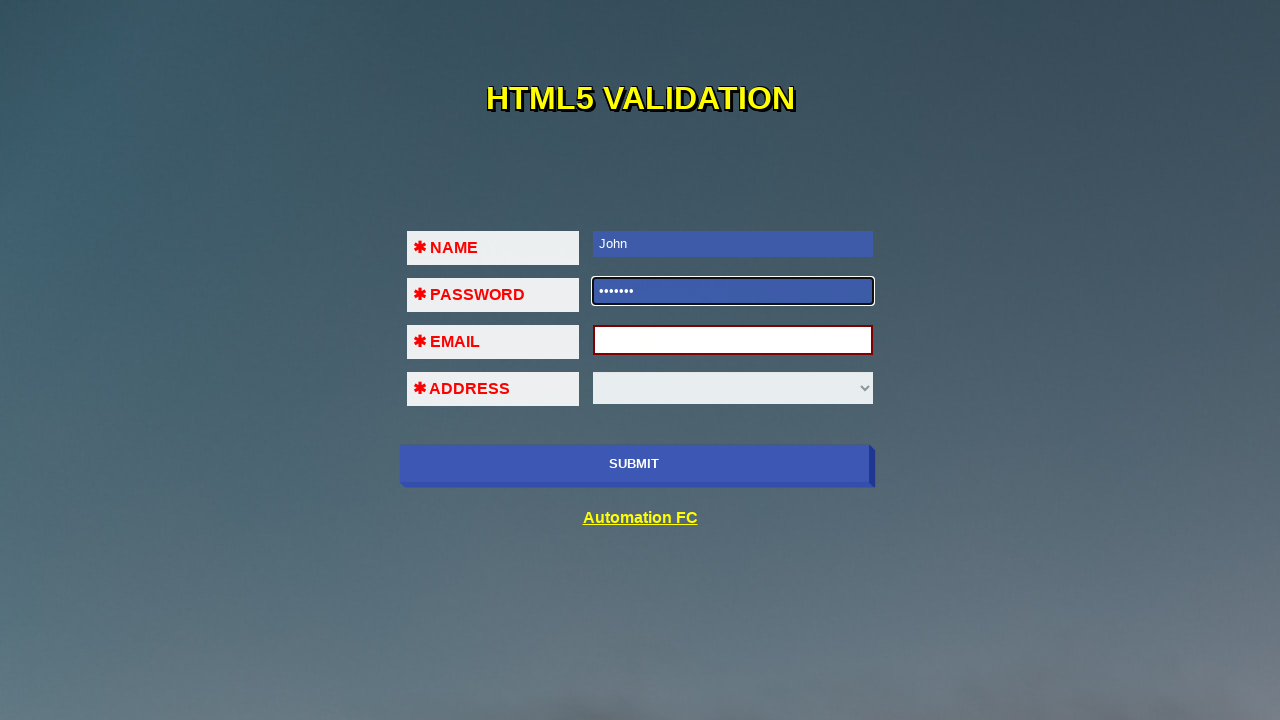

Clicked submit button after filling password field at (634, 464) on xpath=//input[@name='submit-btn']
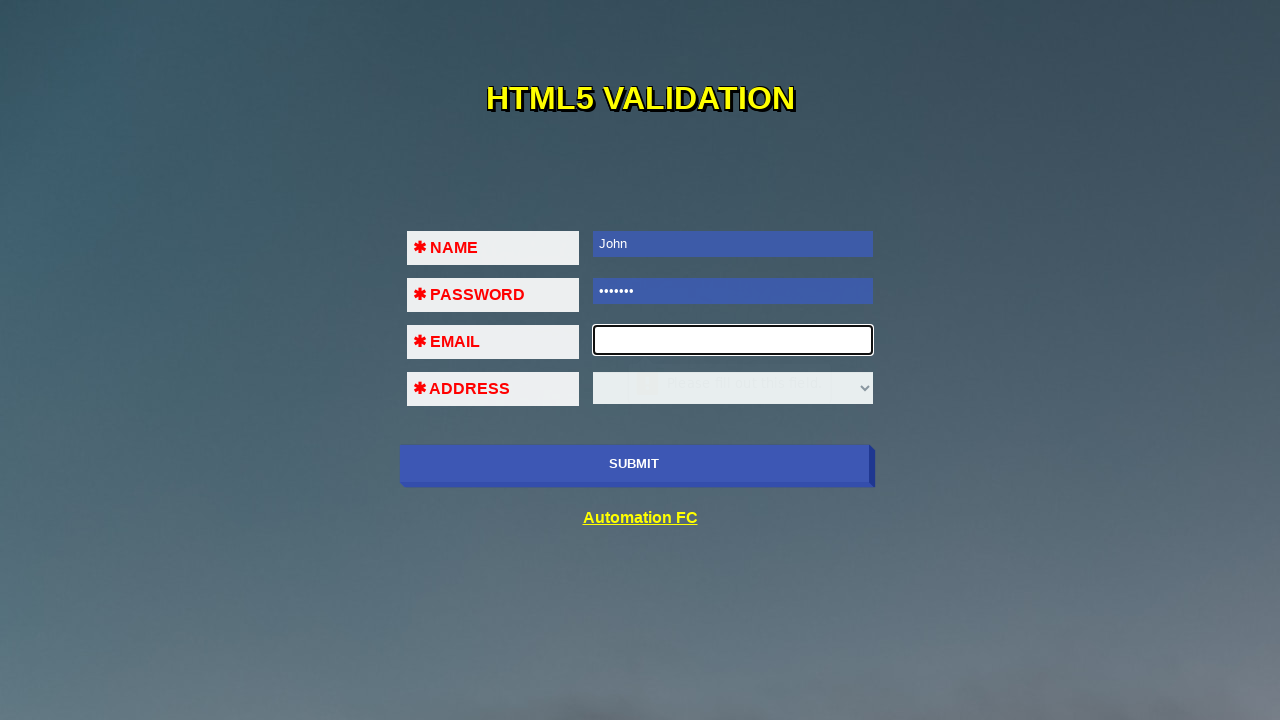

Filled email field with invalid format 'invalidmail' (no @ symbol) on //input[@id='em']
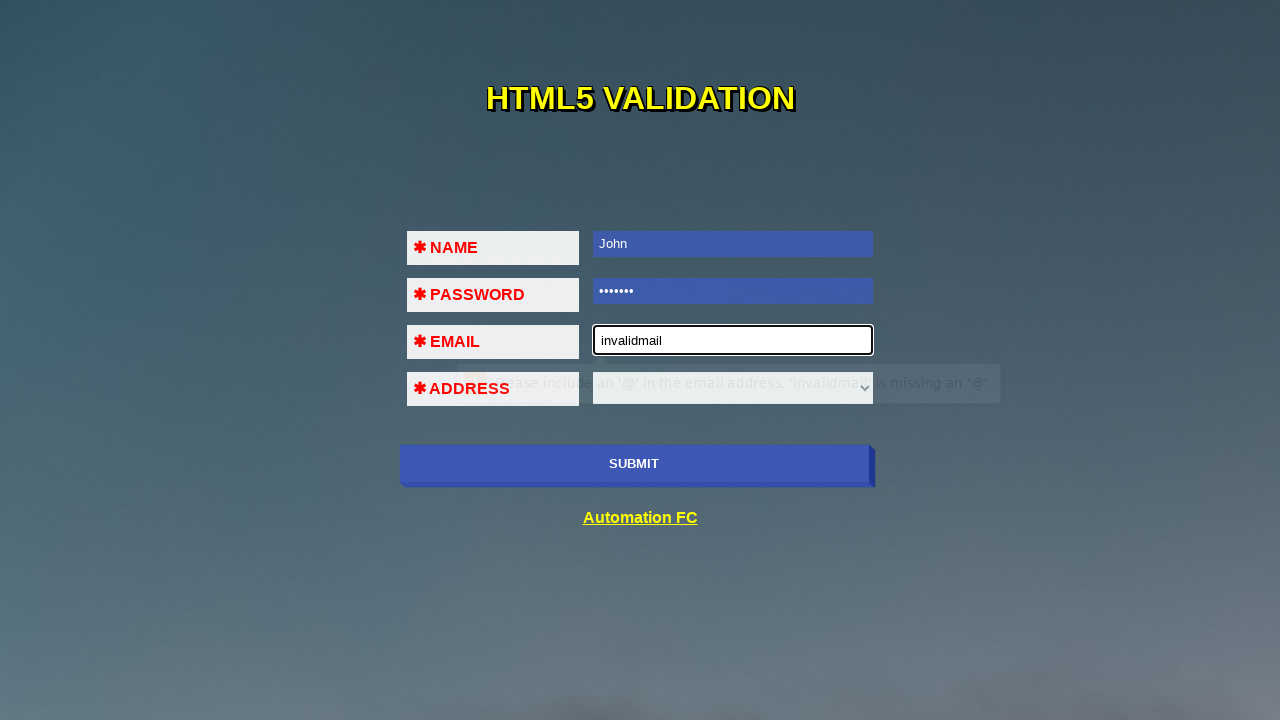

Clicked submit button with invalid email format at (634, 464) on xpath=//input[@name='submit-btn']
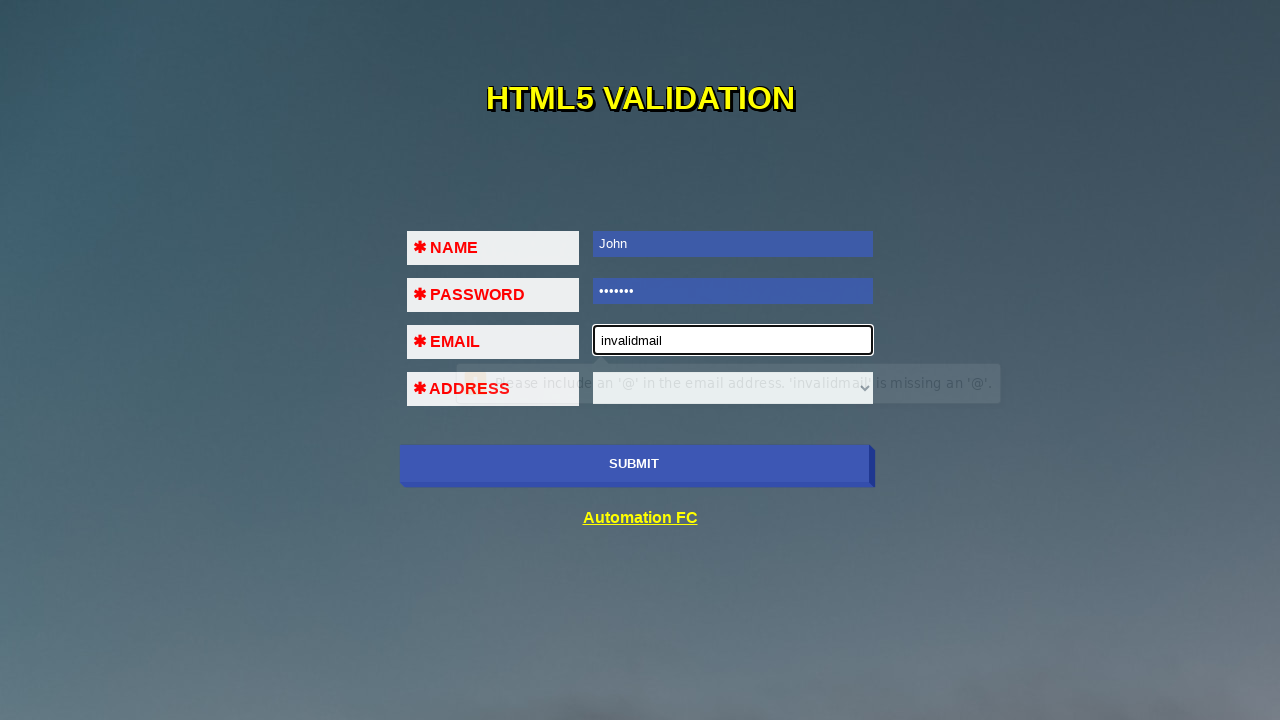

Filled email field with incomplete format 'user@gm' on //input[@id='em']
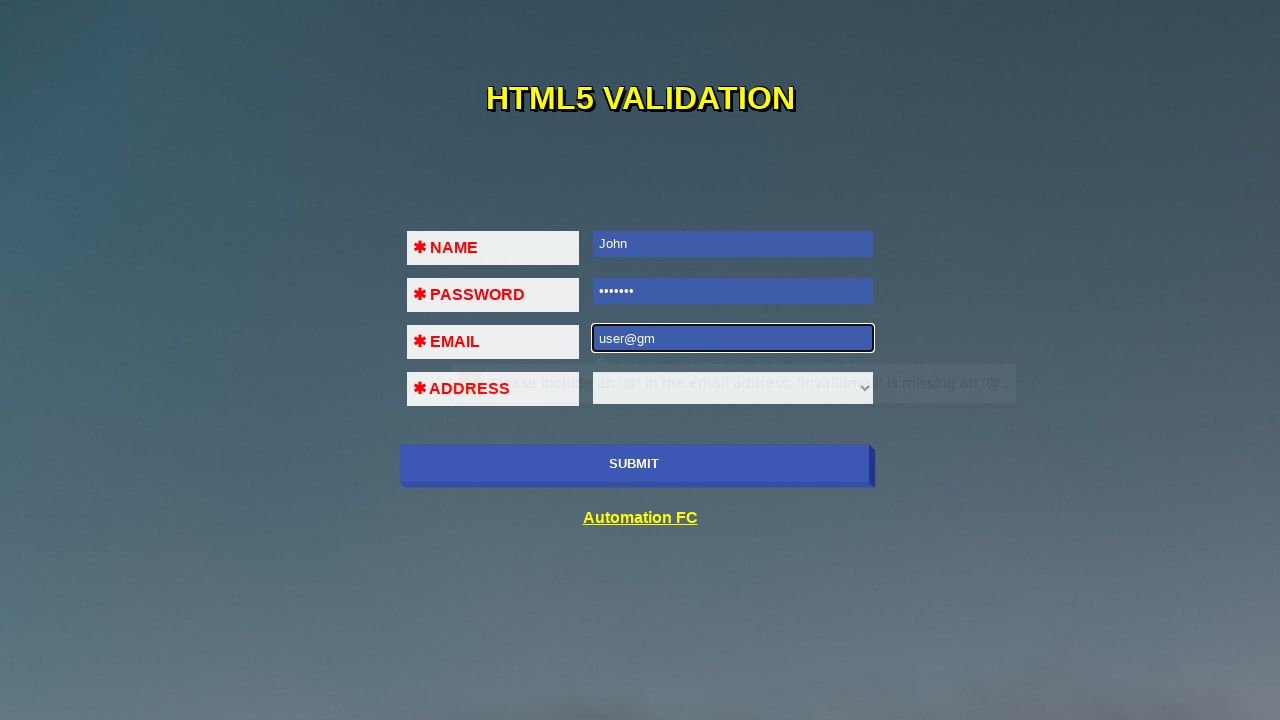

Clicked submit button with incomplete email format at (634, 464) on xpath=//input[@name='submit-btn']
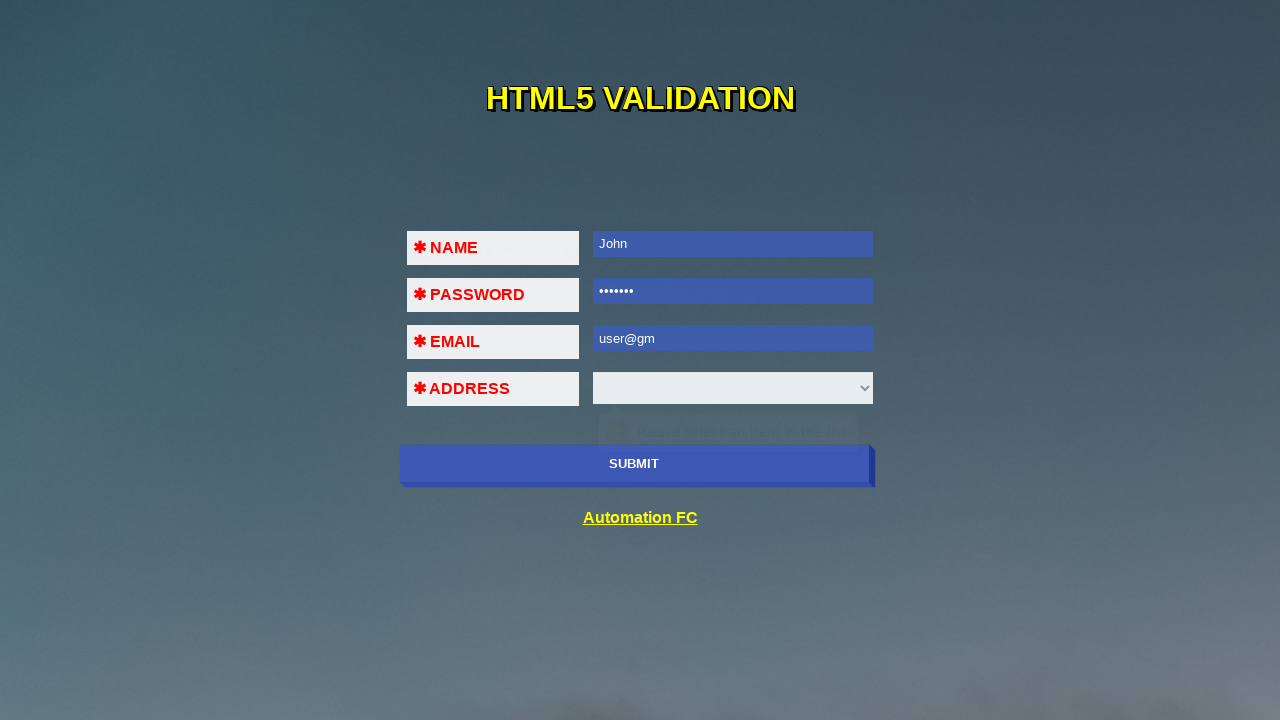

Filled email field with valid format 'validuser@example.com' on //input[@id='em']
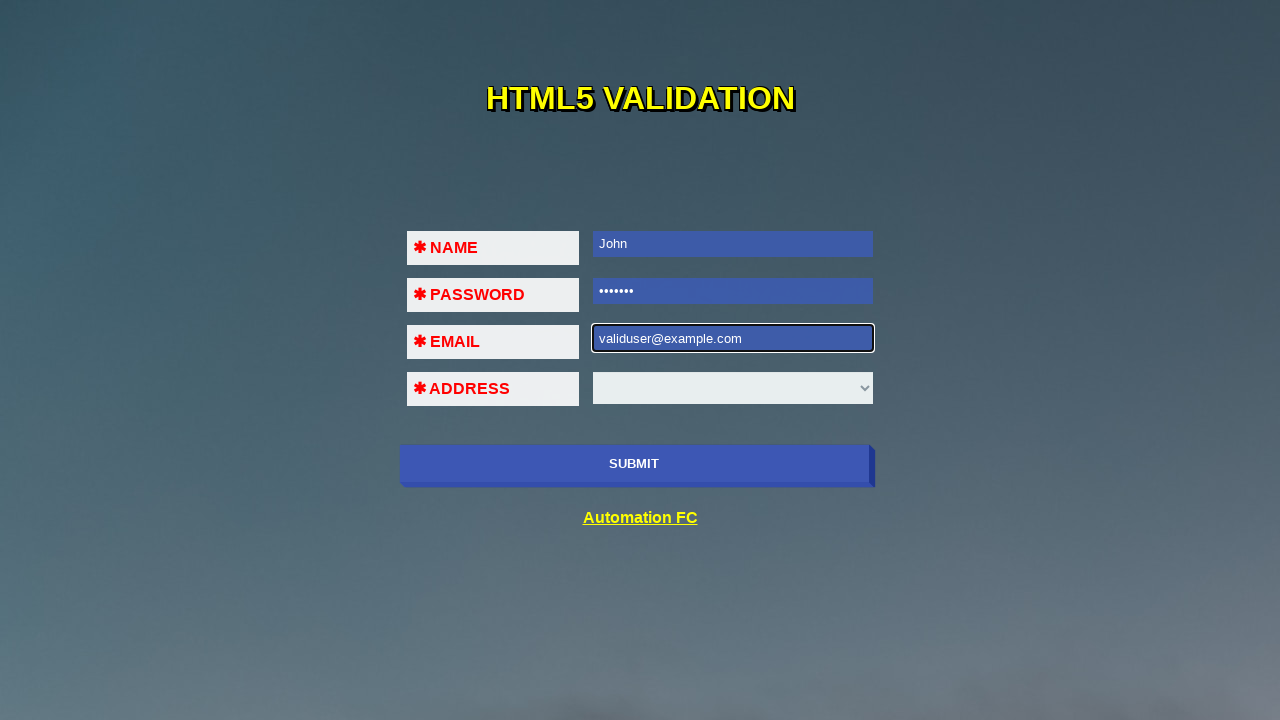

Clicked submit button with valid email format at (634, 464) on xpath=//input[@name='submit-btn']
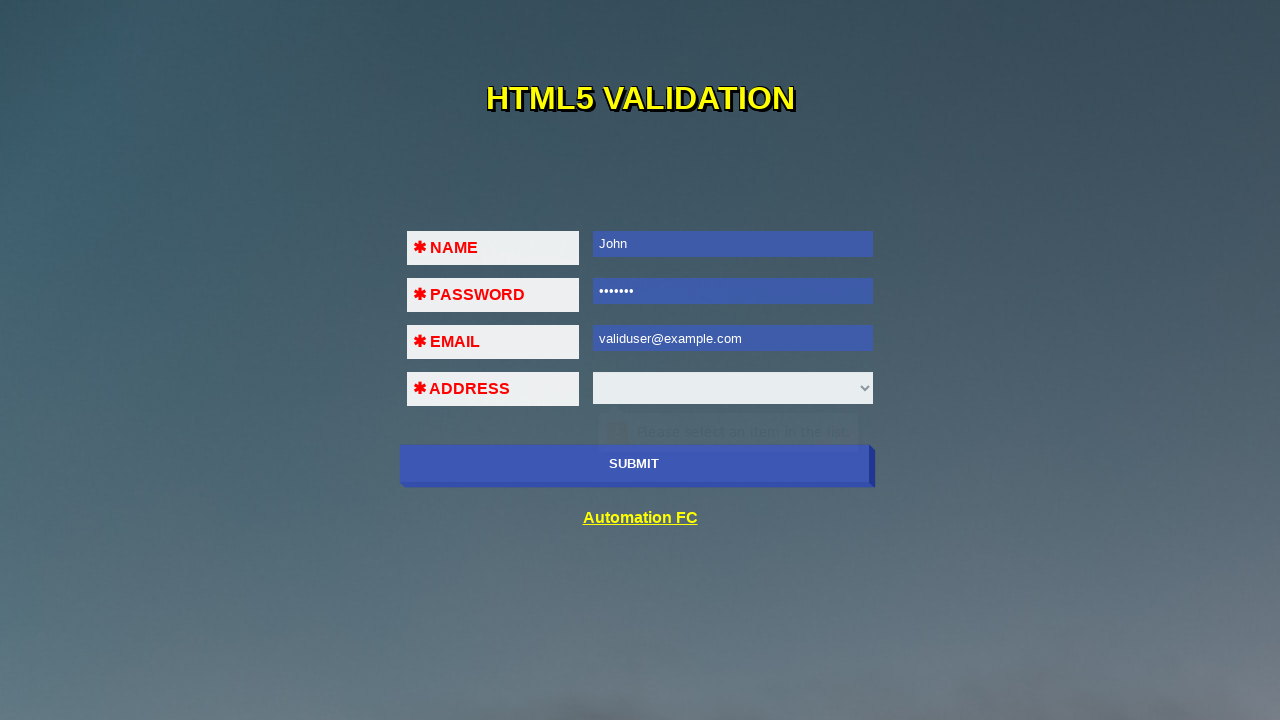

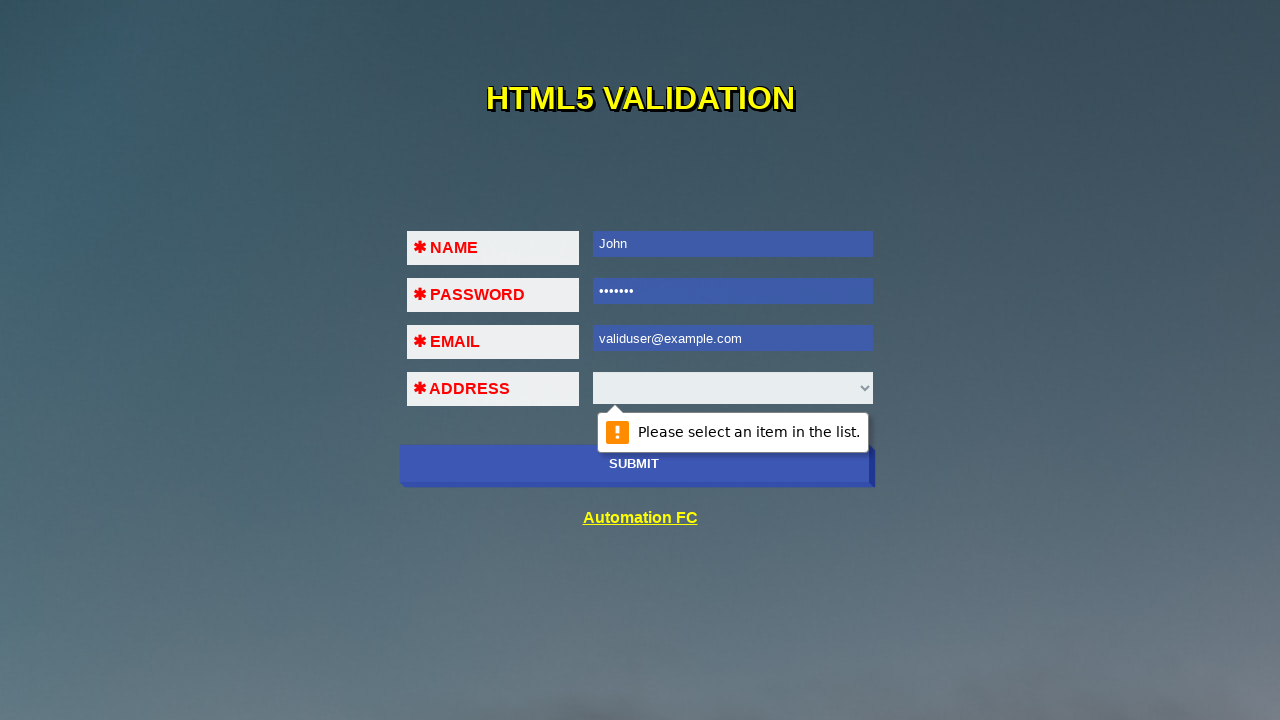